Tests handling of JavaScript-delayed content loading by navigating to a quotes page and waiting for the dynamically loaded quote elements to appear in the DOM.

Starting URL: https://quotes.toscrape.com/js-delayed/

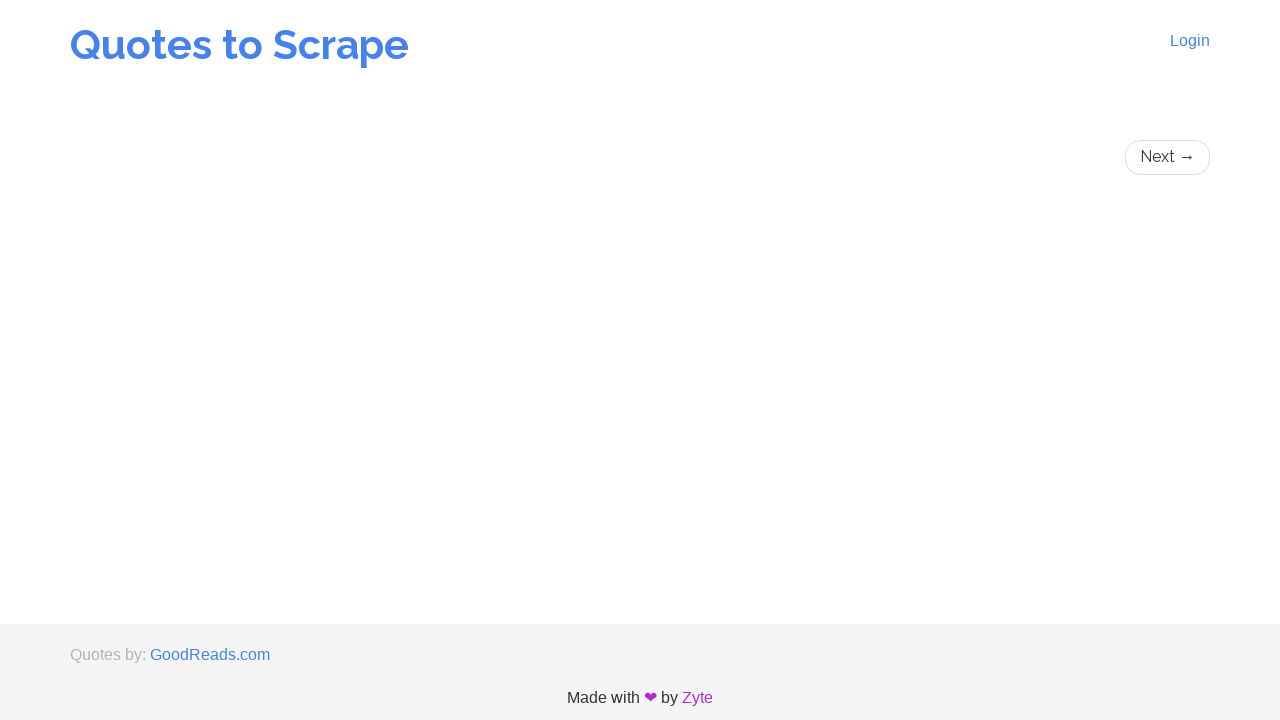

Waited for quote elements to be attached to DOM after JavaScript execution
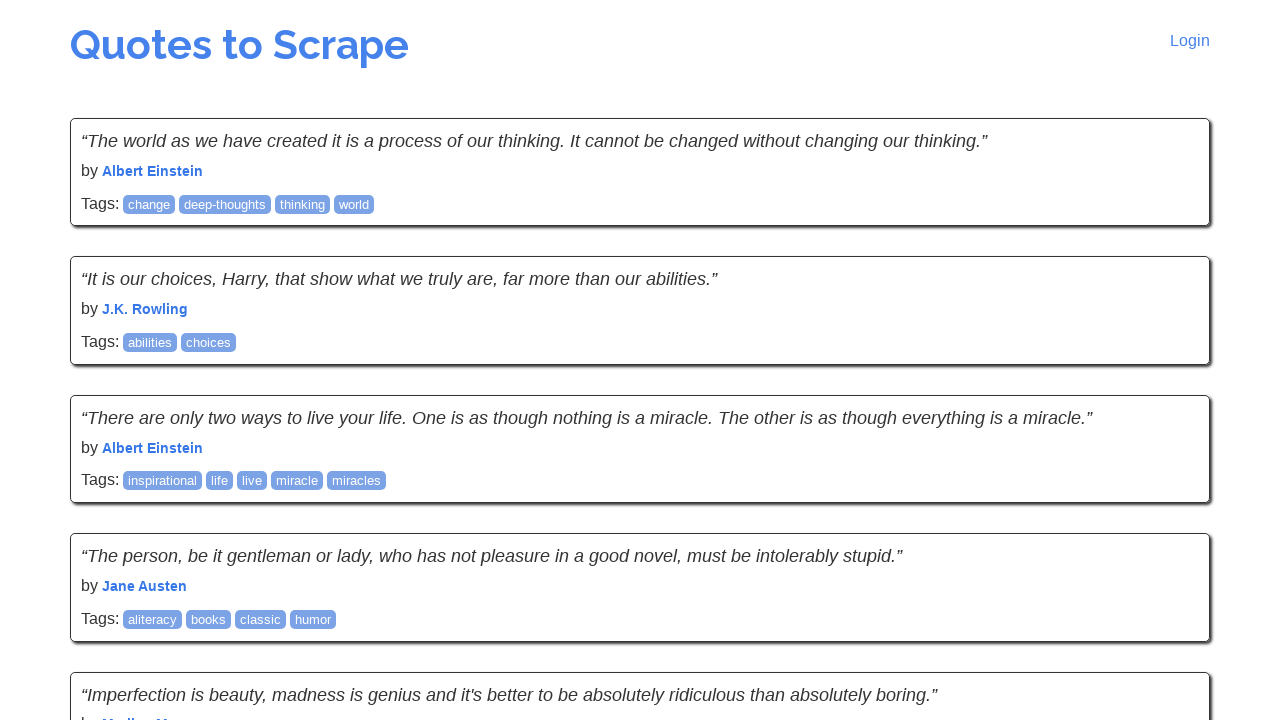

Waited for quote text elements to become visible
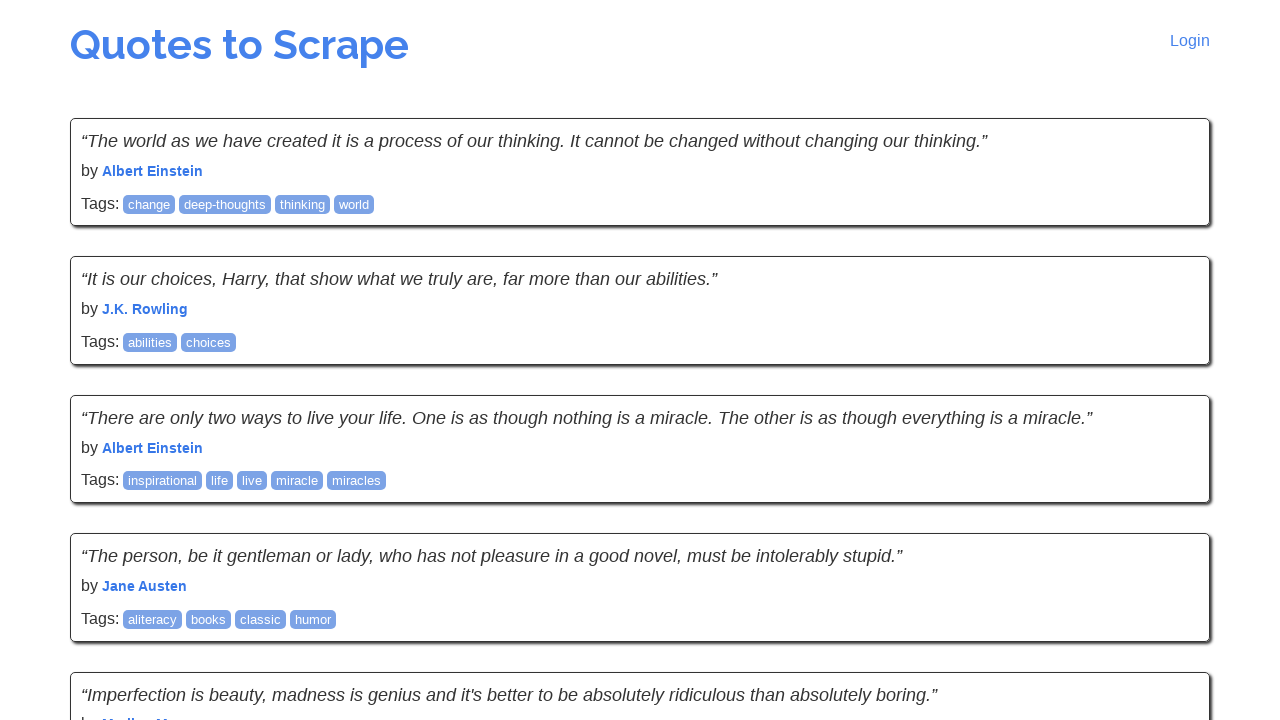

Verified first quote element is visible, confirming dynamic content loaded successfully
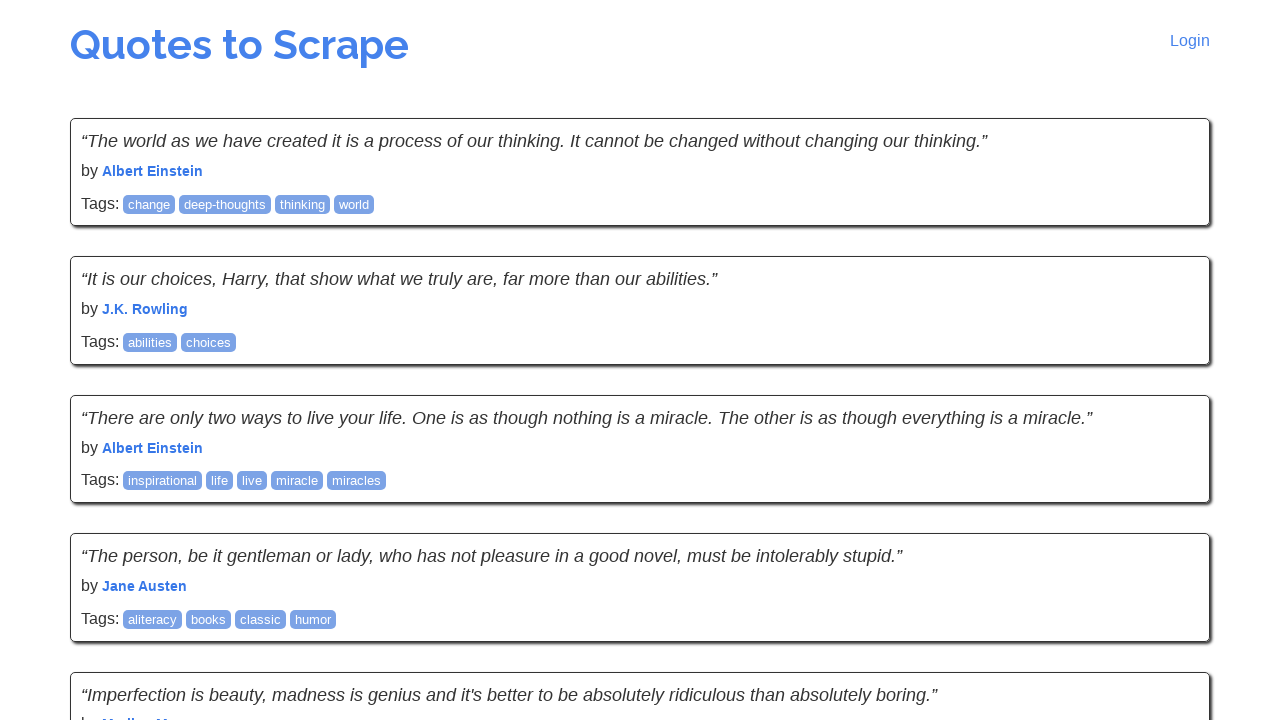

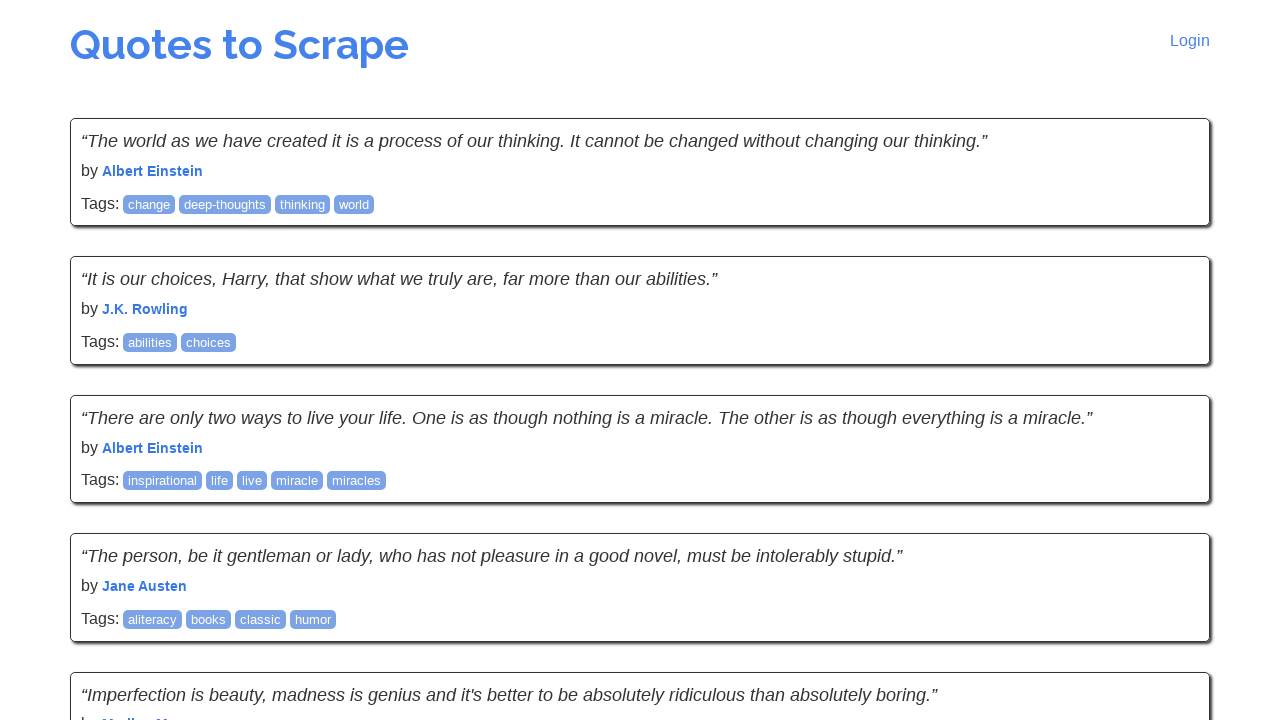